Tests drag and drop functionality by dragging an element from source to target within an iframe

Starting URL: http://jqueryui.com/droppable/

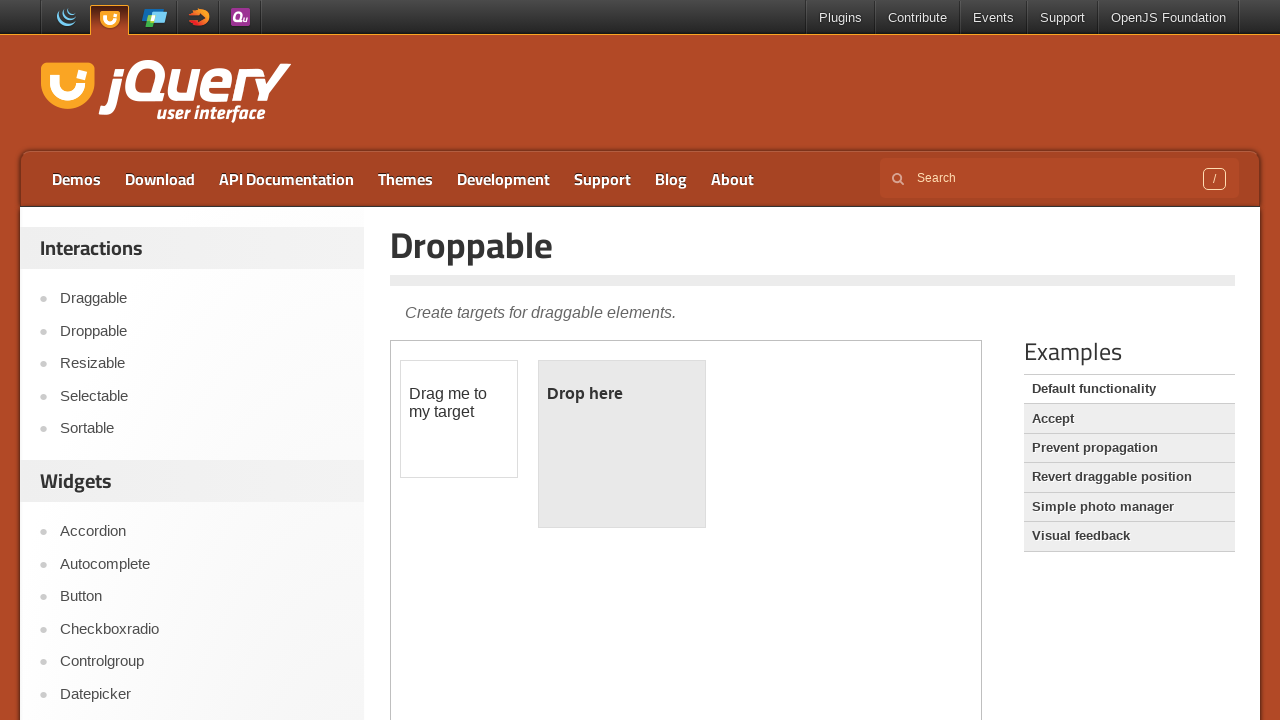

Located the first iframe containing drag and drop elements
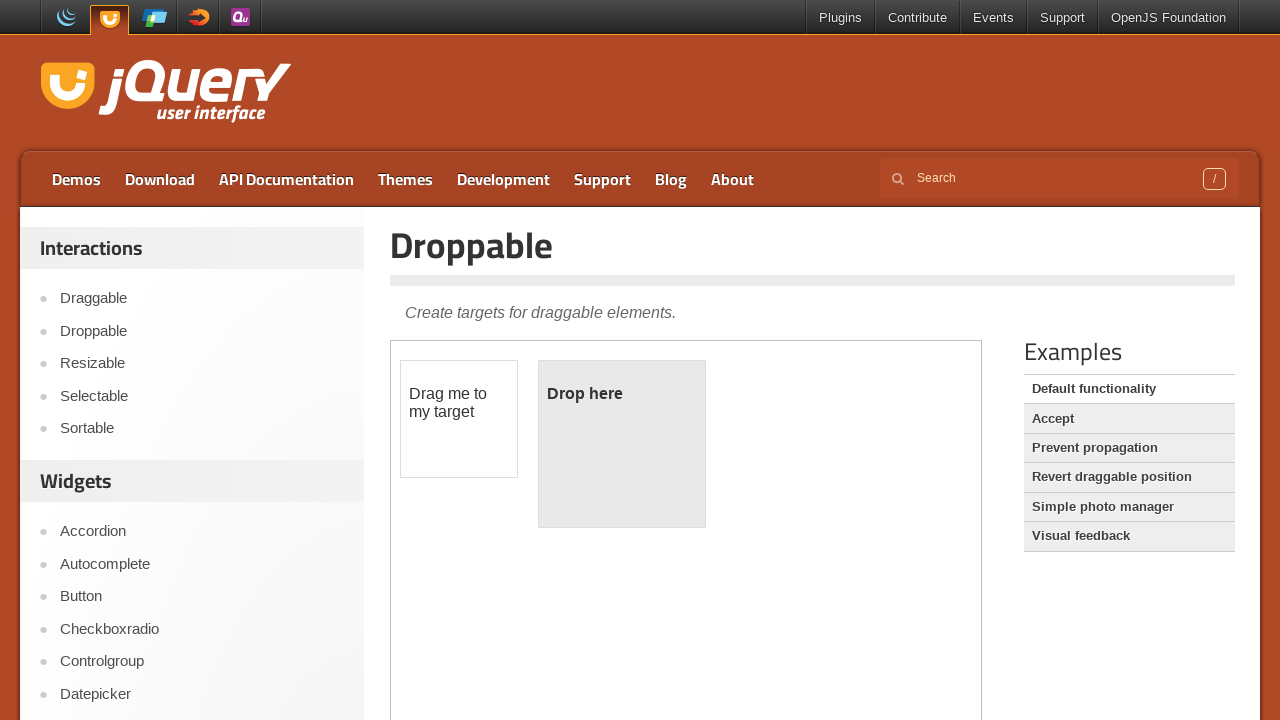

Got the owner page of the iframe
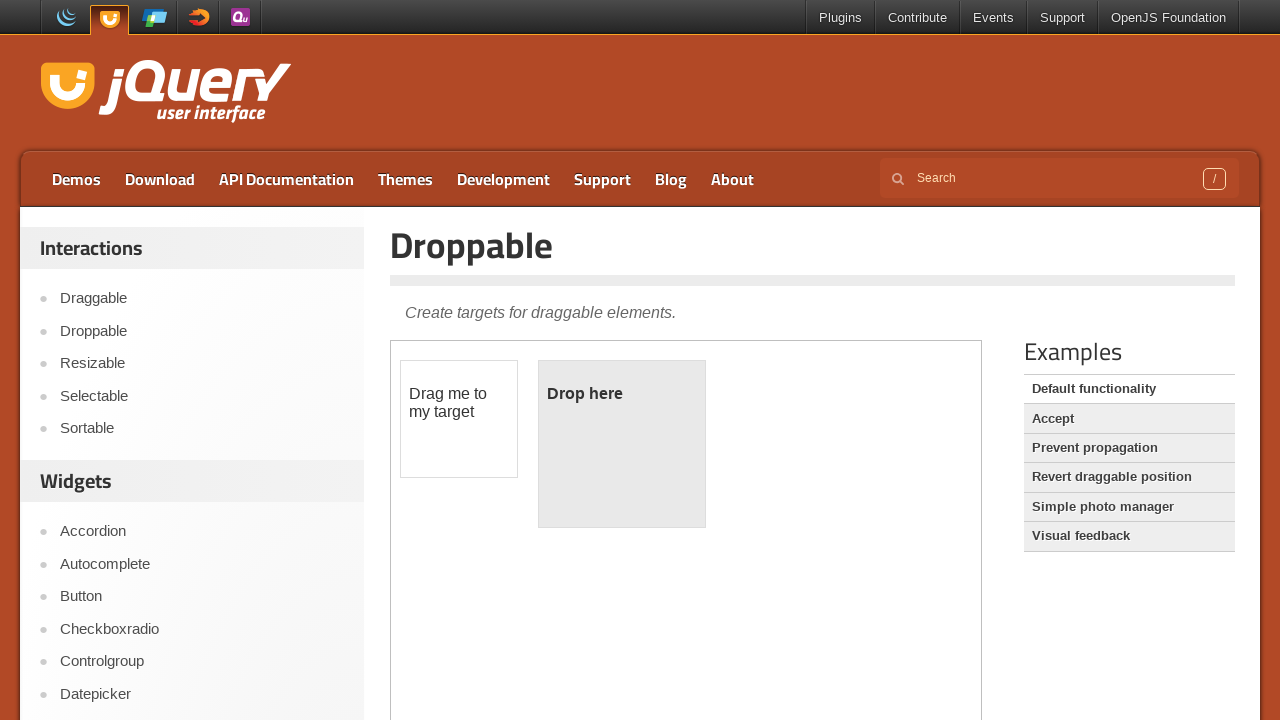

Located the draggable element with id 'draggable'
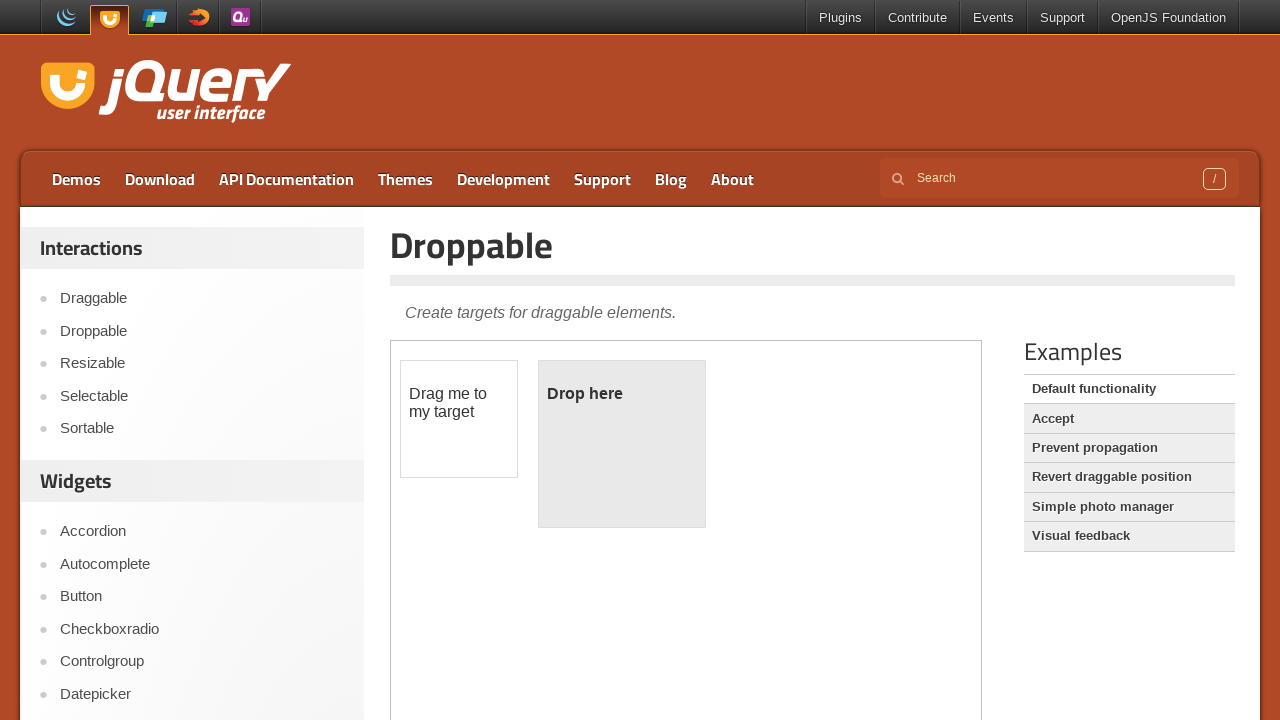

Located the droppable element with id 'droppable'
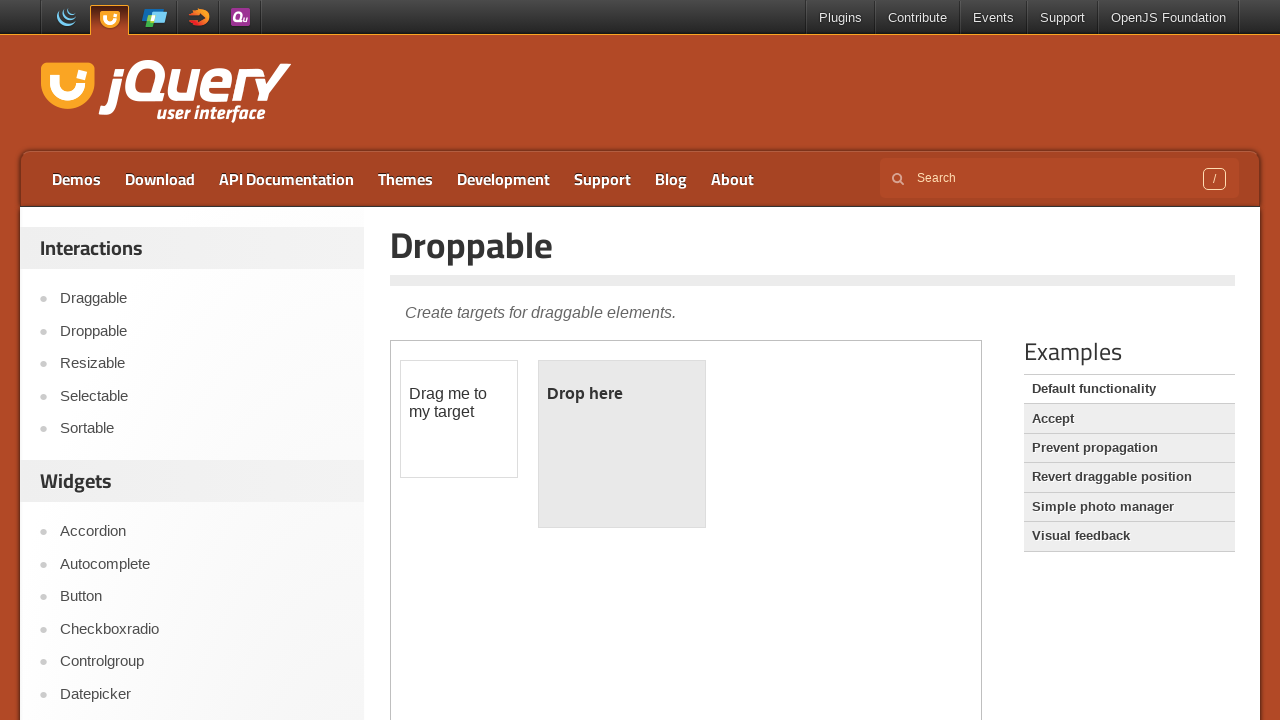

Dragged the draggable element to the droppable element at (622, 444)
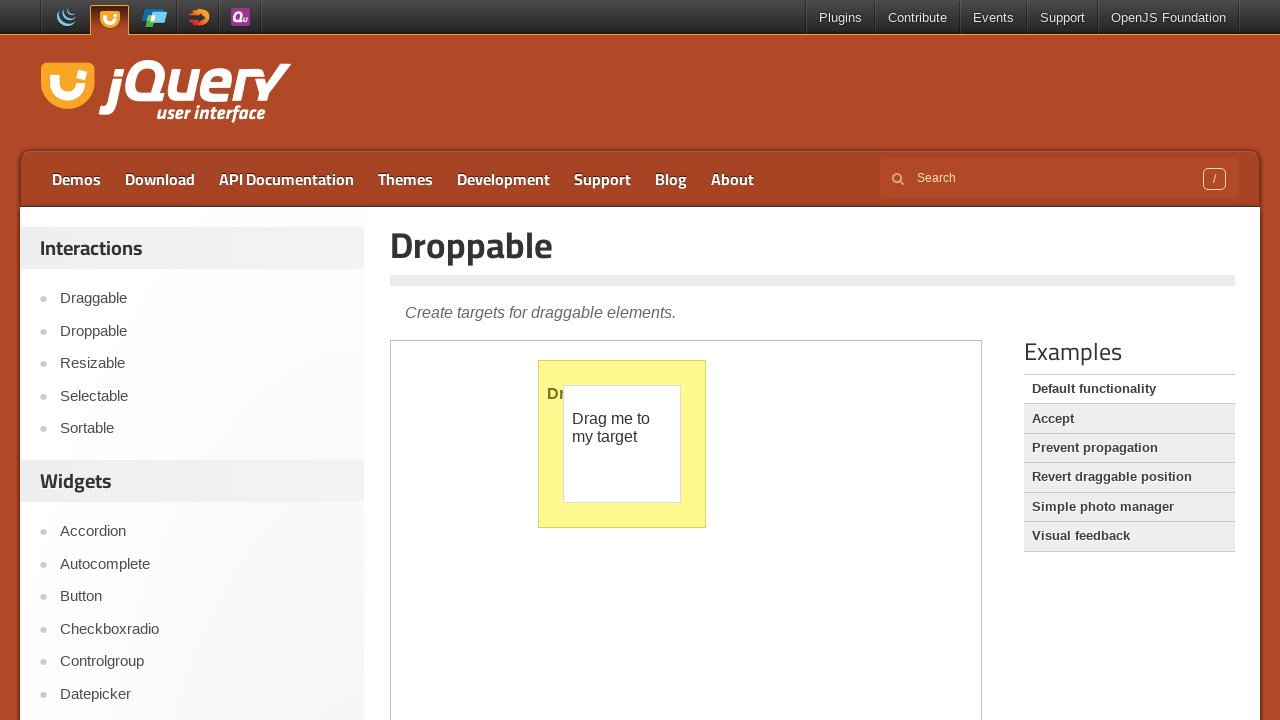

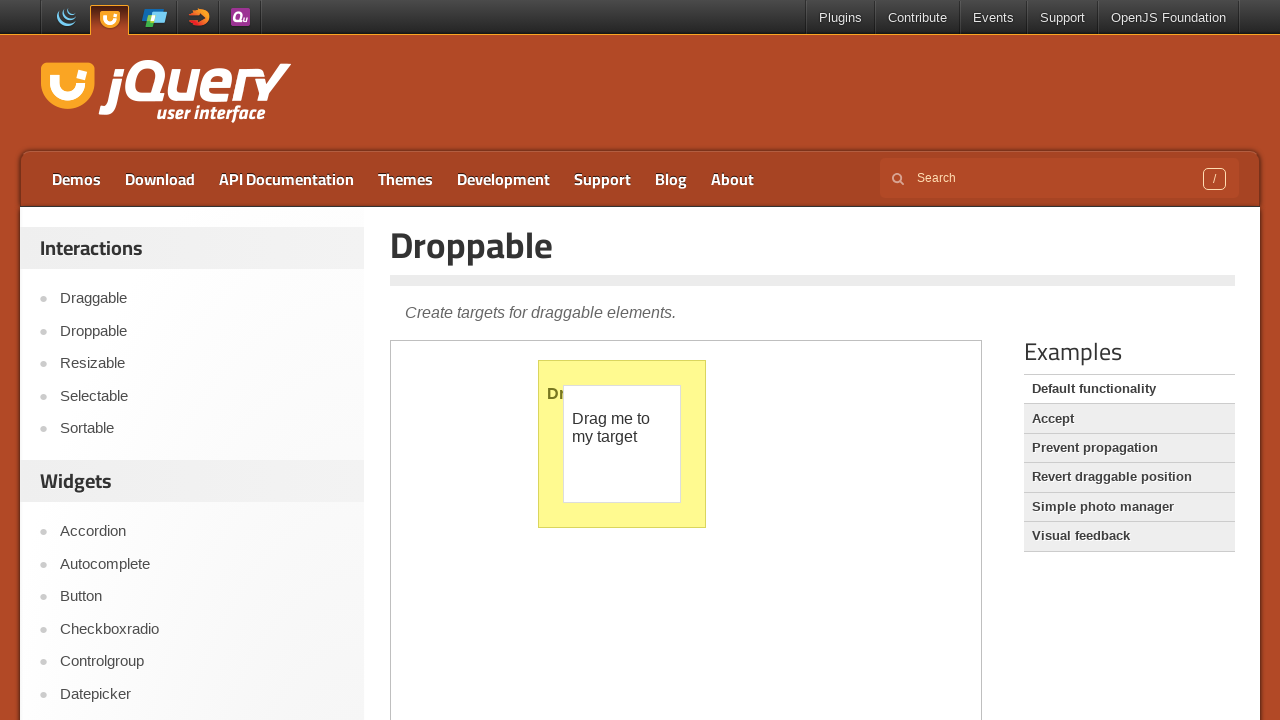